Tests React Semantic UI dropdown component by selecting different friend options from the selection dropdown

Starting URL: https://react.semantic-ui.com/maximize/dropdown-example-selection/

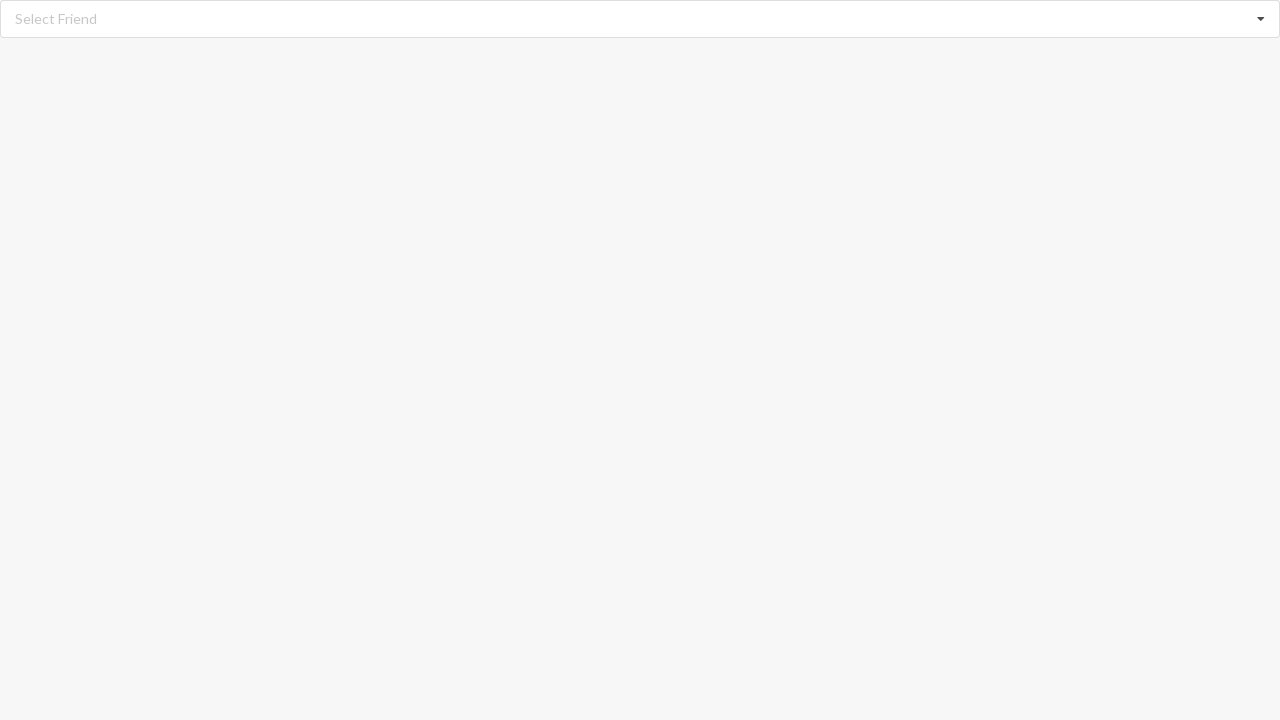

Clicked dropdown to open friend selection menu at (56, 19) on div.divider.default.text
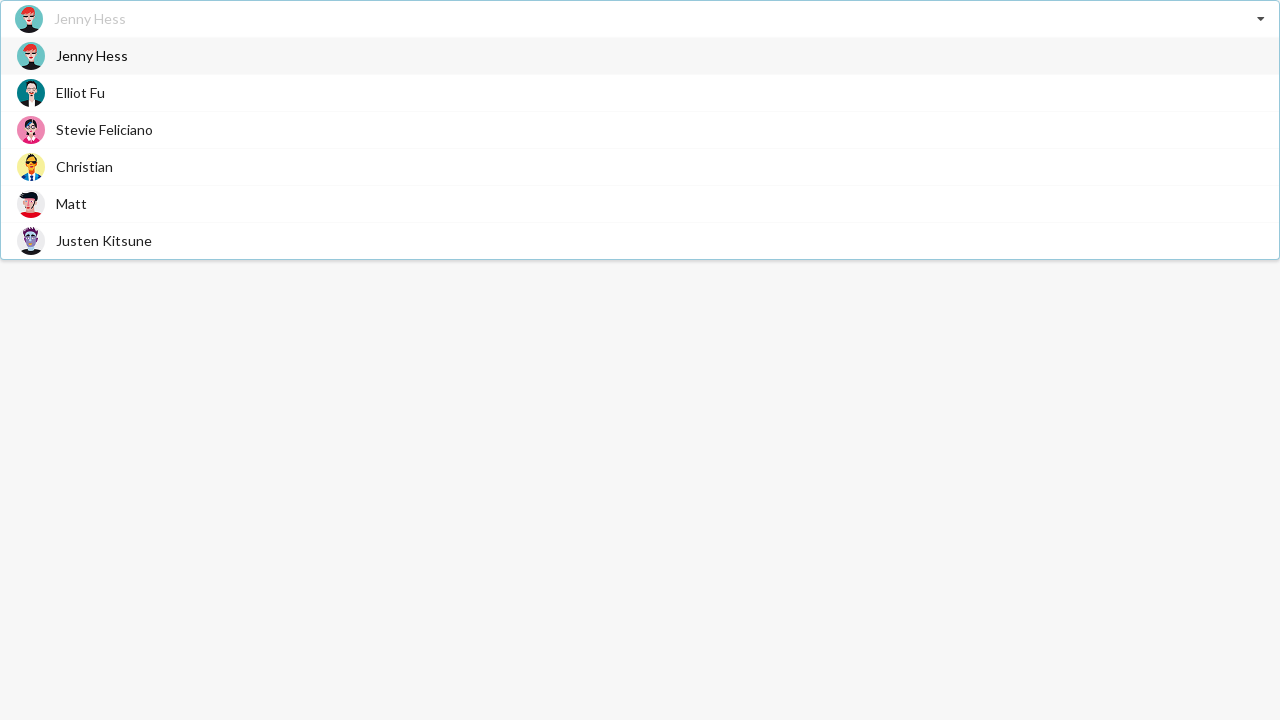

Dropdown options loaded
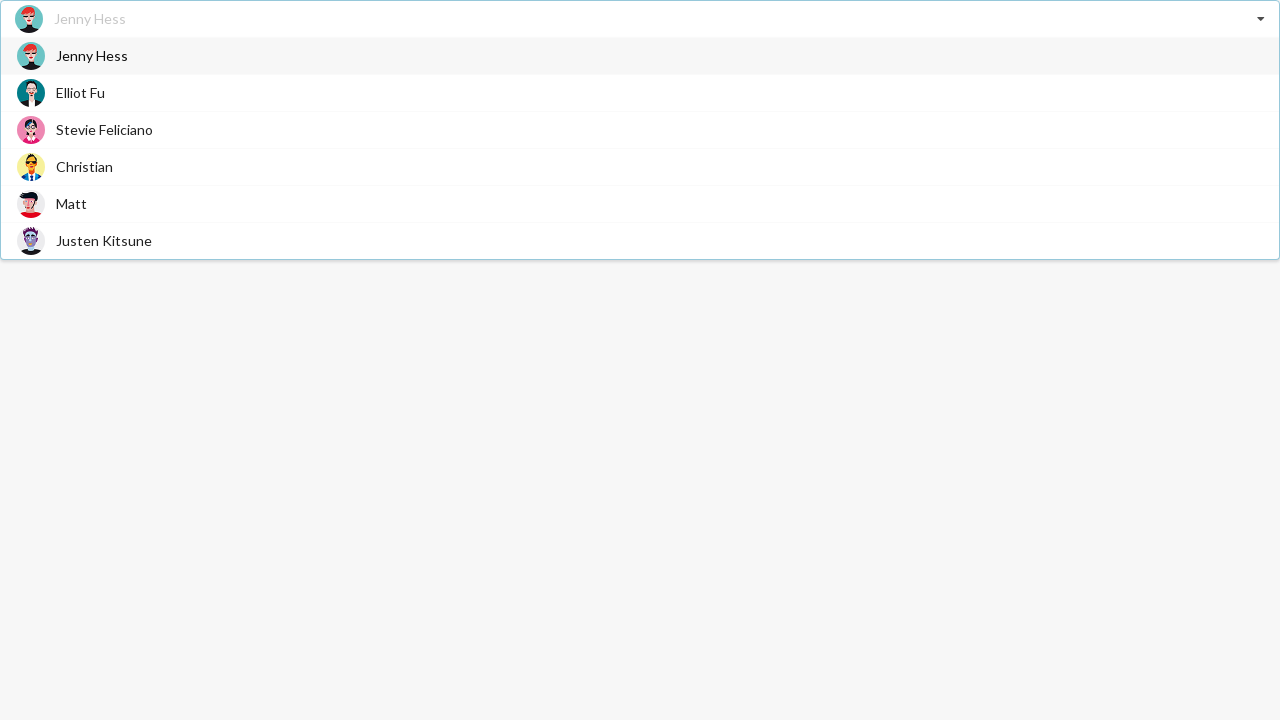

Selected 'Matt' from dropdown list at (72, 204) on div.menu span.text:text('Matt')
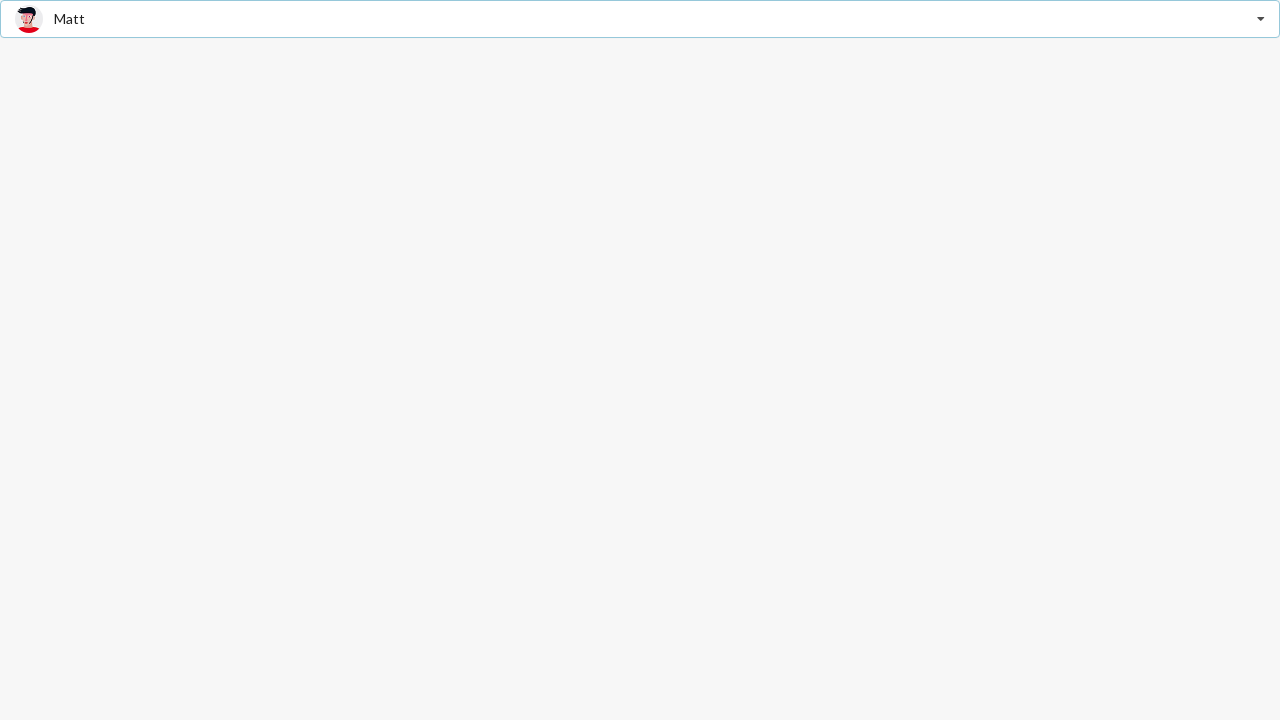

Clicked dropdown again to open friend selection menu at (50, 19) on div.divider.text
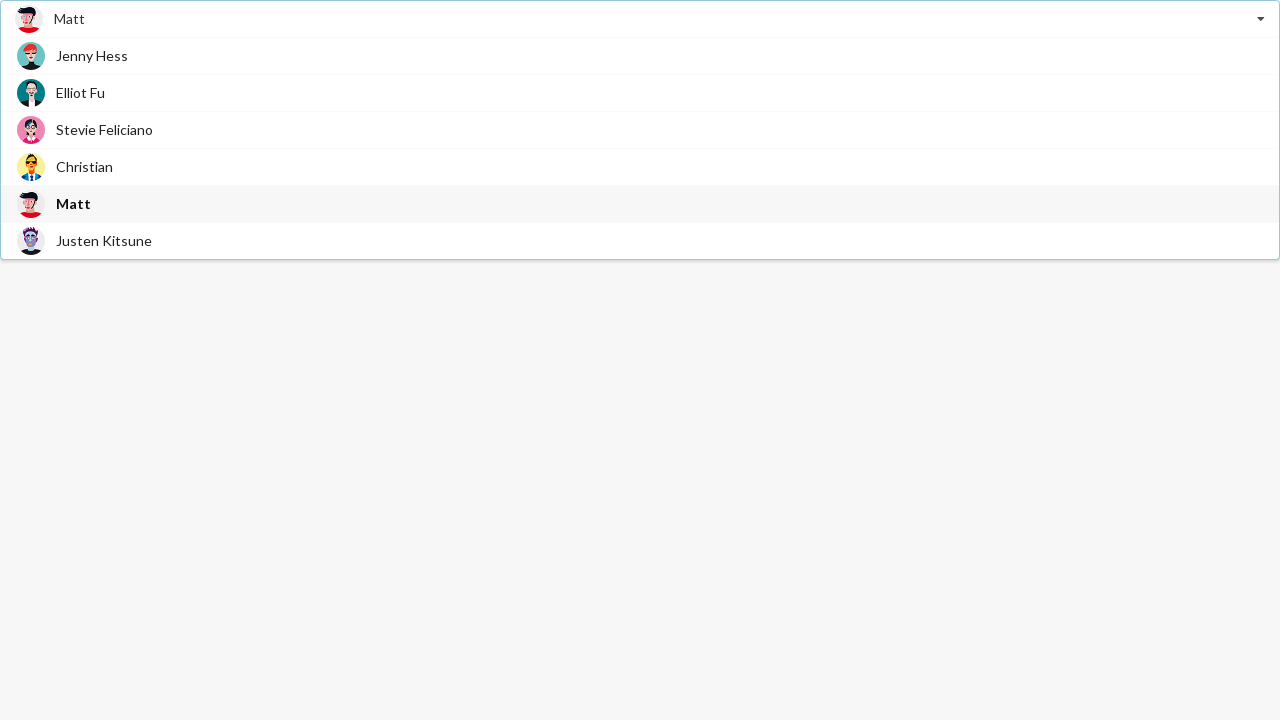

Dropdown options loaded
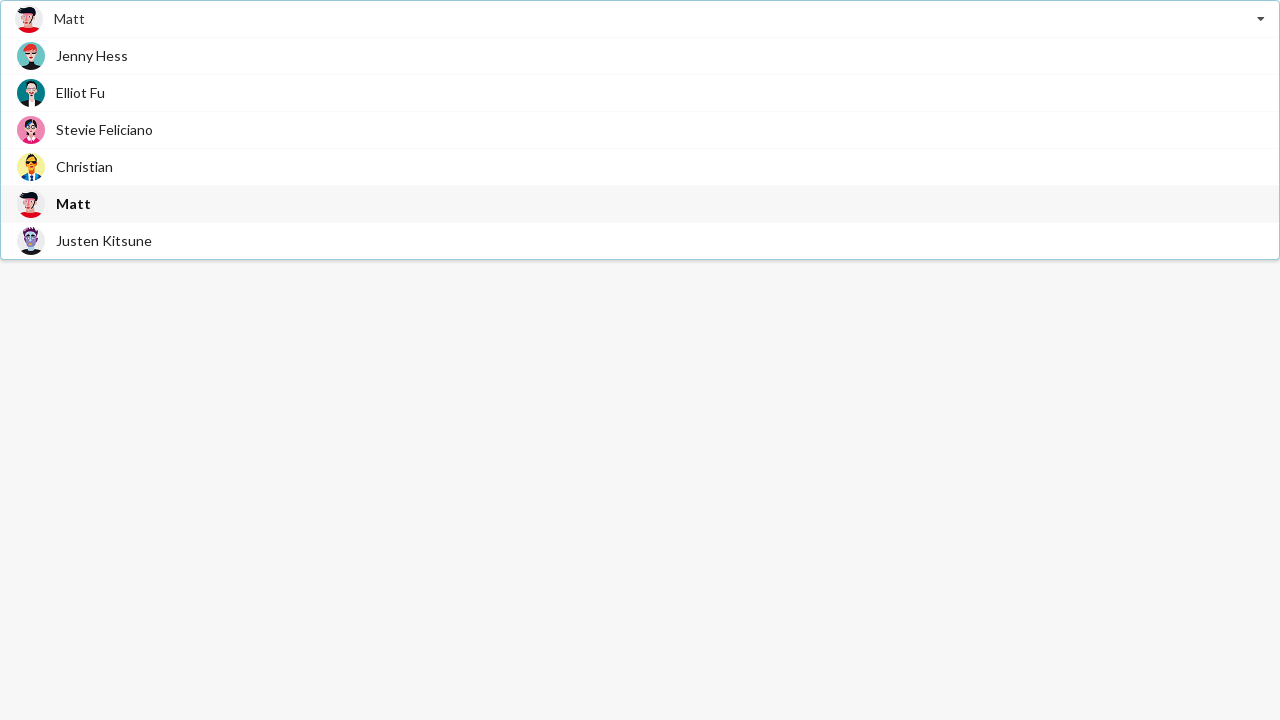

Selected 'Christian' from dropdown list at (84, 166) on div.menu span.text:text('Christian')
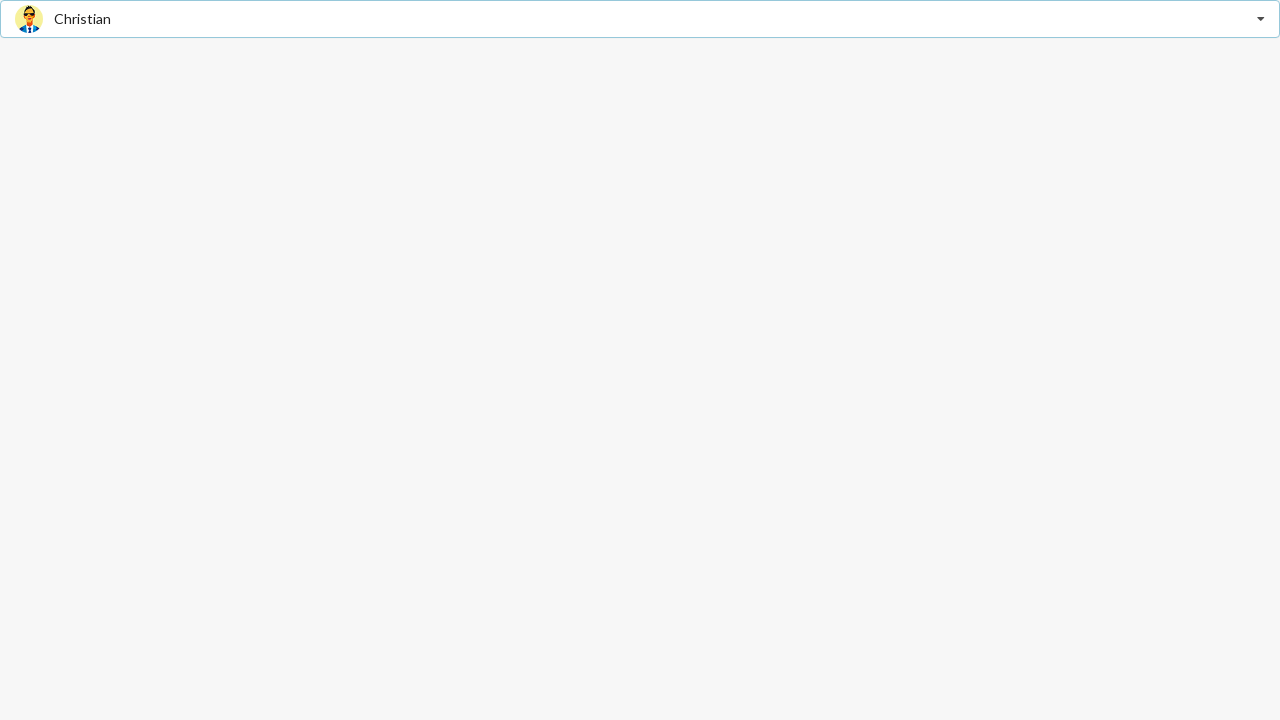

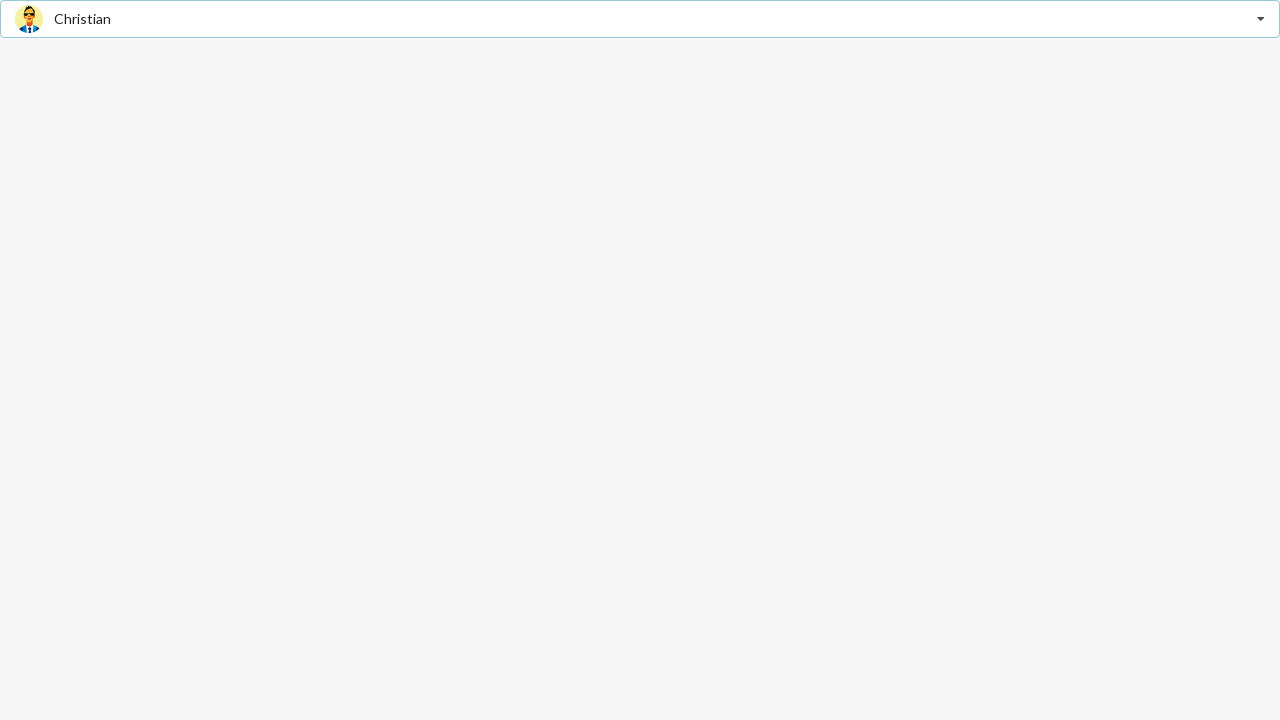